Tests clicking on Source Code link and navigating back

Starting URL: https://jqueryui.com/

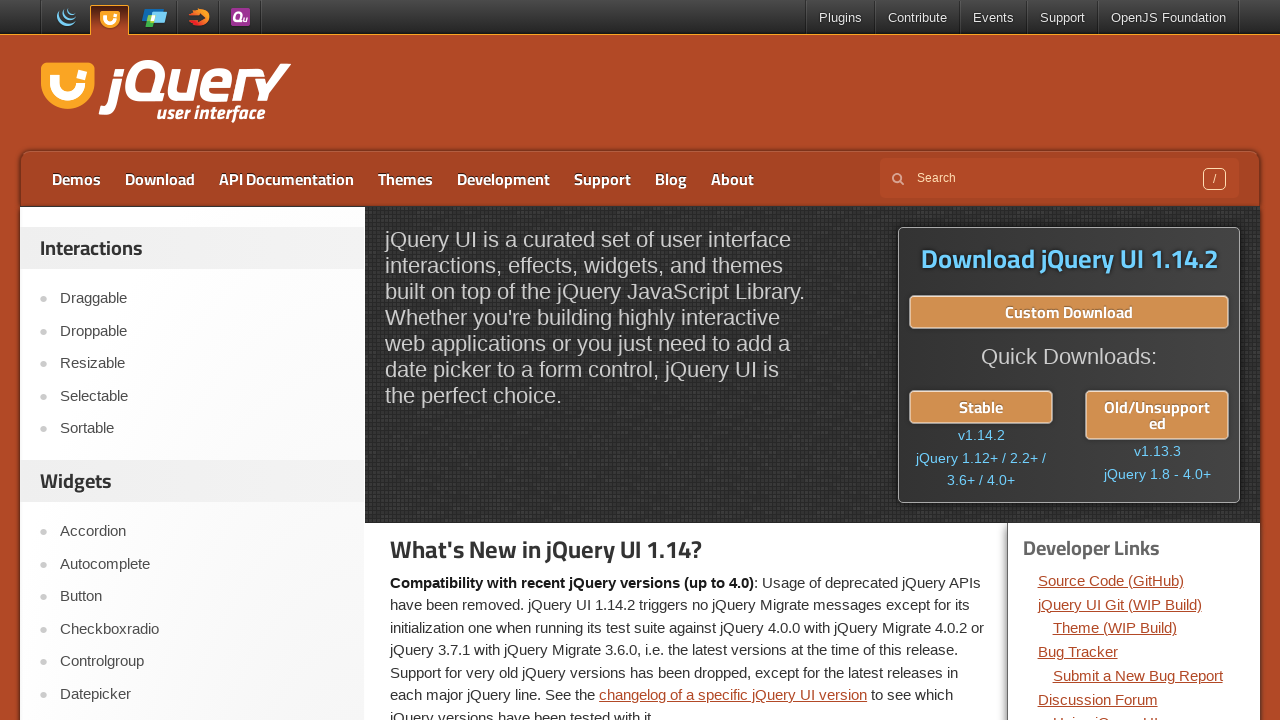

Clicked on Source Code link at (1111, 580) on text=/Source Code.*/
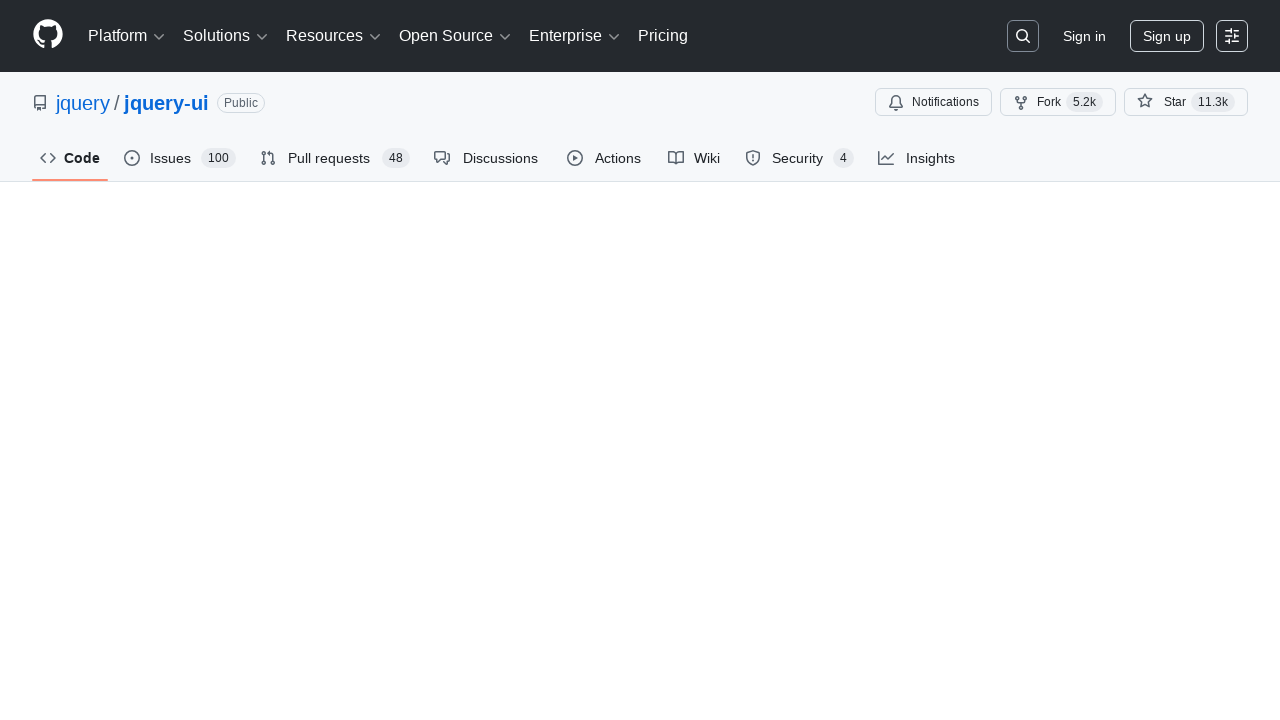

Navigated back to previous page
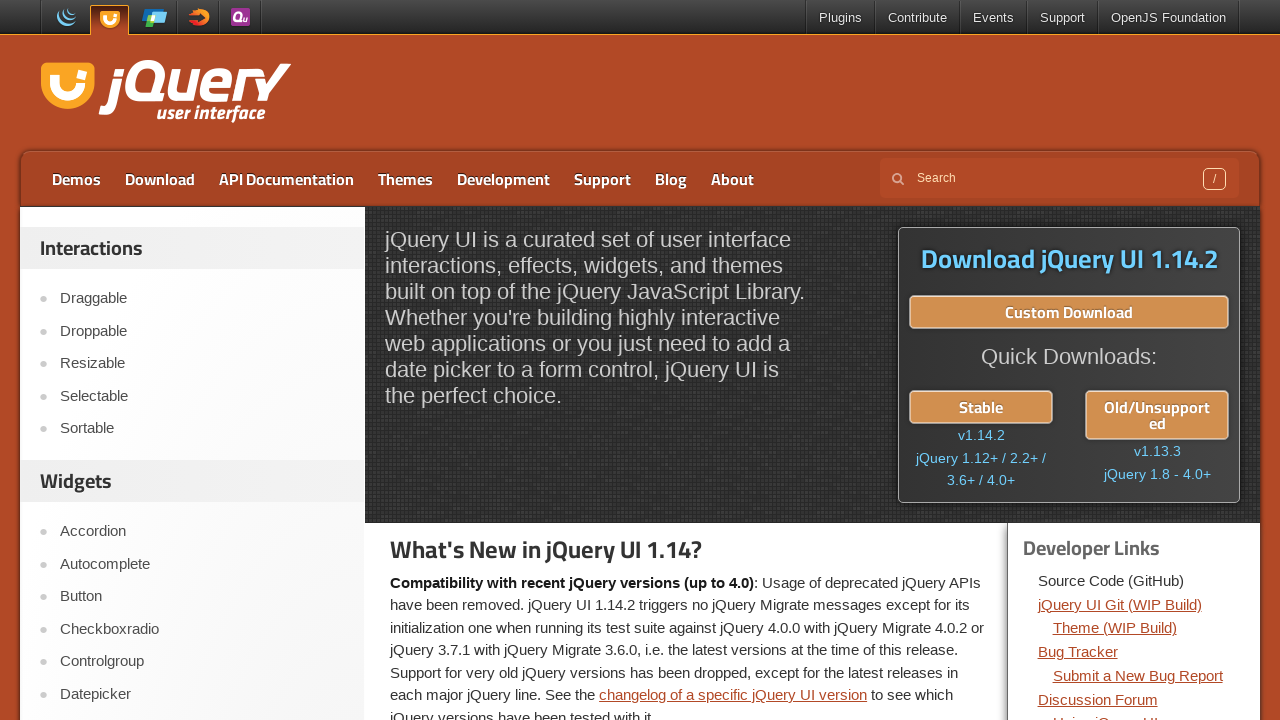

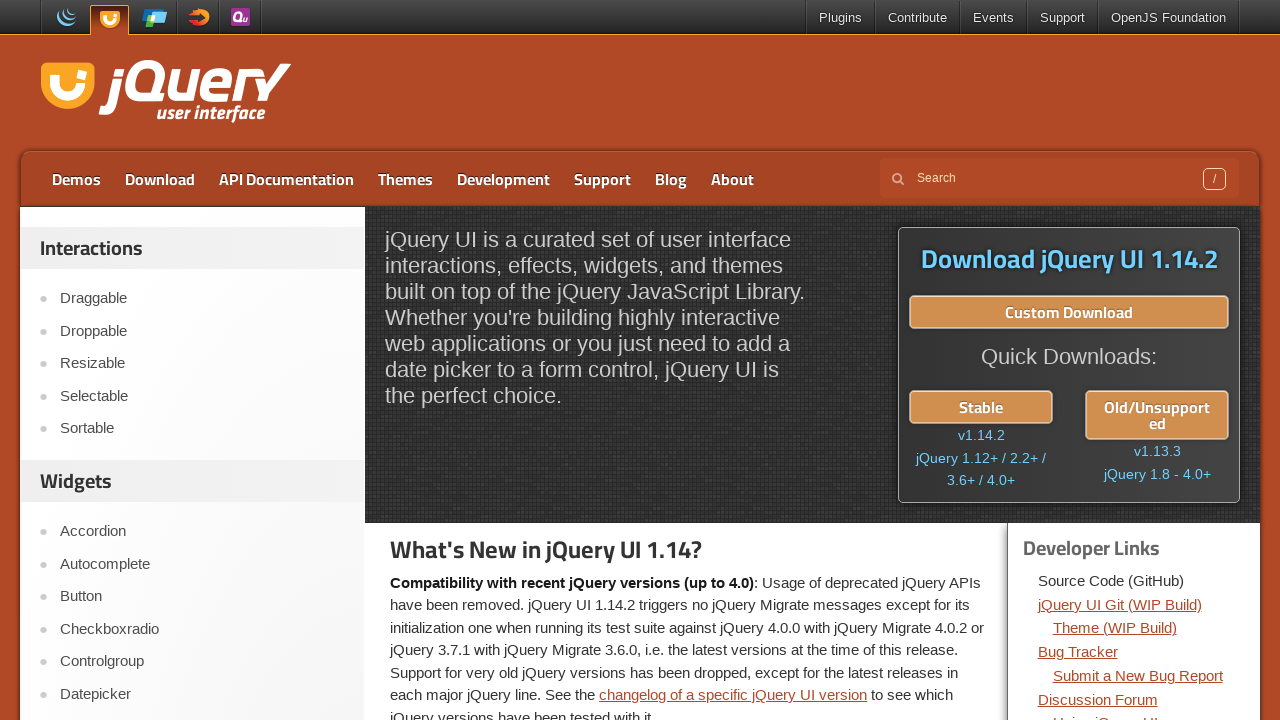